Tests the autocomplete functionality by entering an address into the autocomplete input field

Starting URL: https://formy-project.herokuapp.com/autocomplete

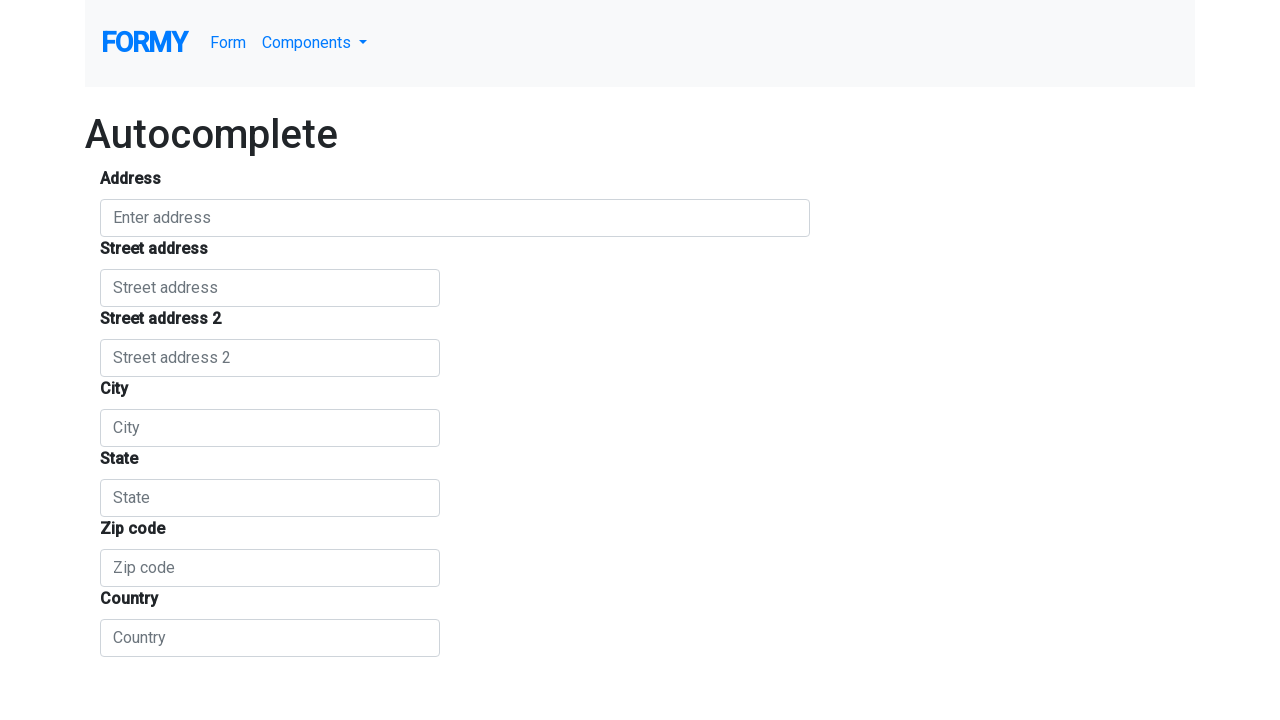

Filled autocomplete field with address '1555 park Blvd, Palo Alto, CA' on #autocomplete
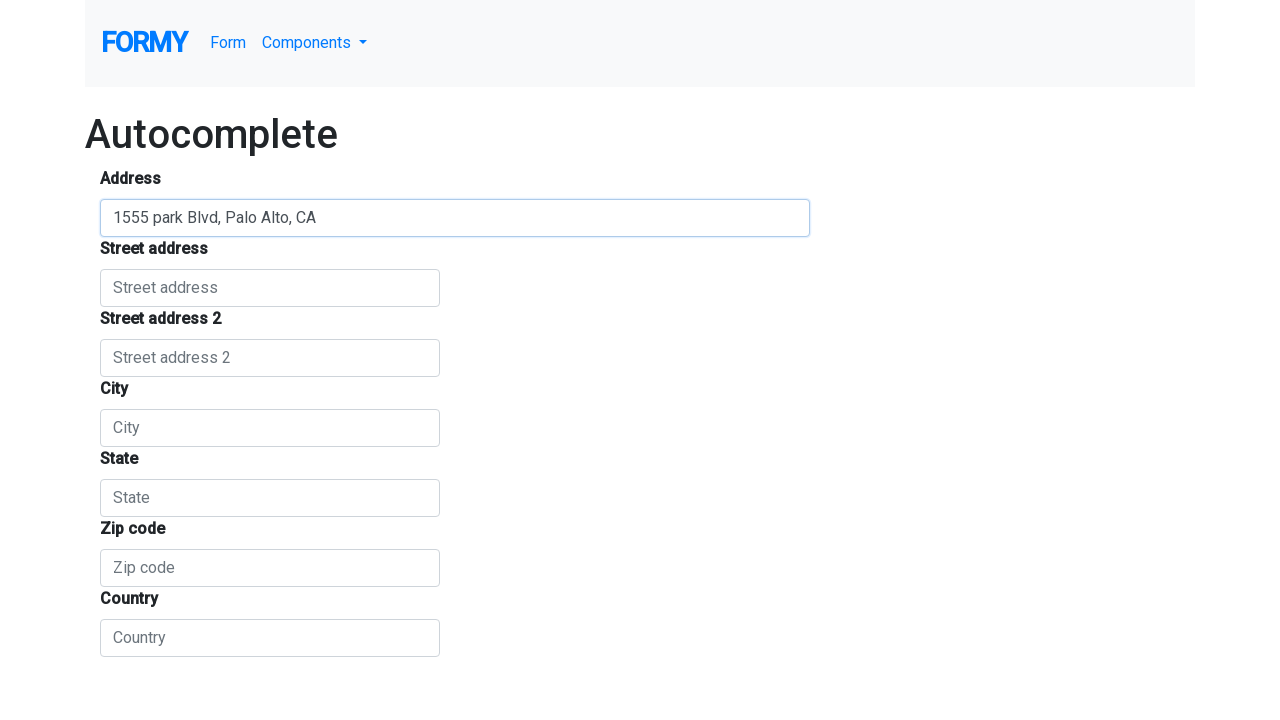

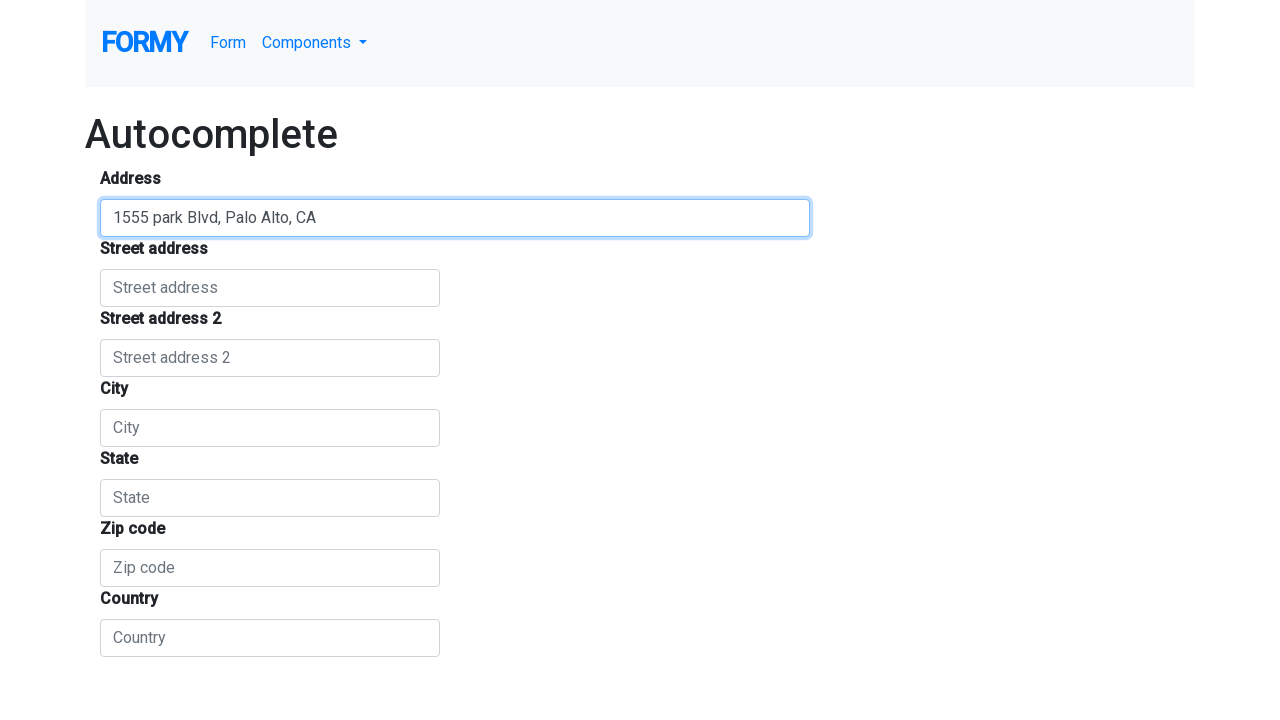